Opens the Udemy homepage and maximizes the browser window

Starting URL: https://www.udemy.com

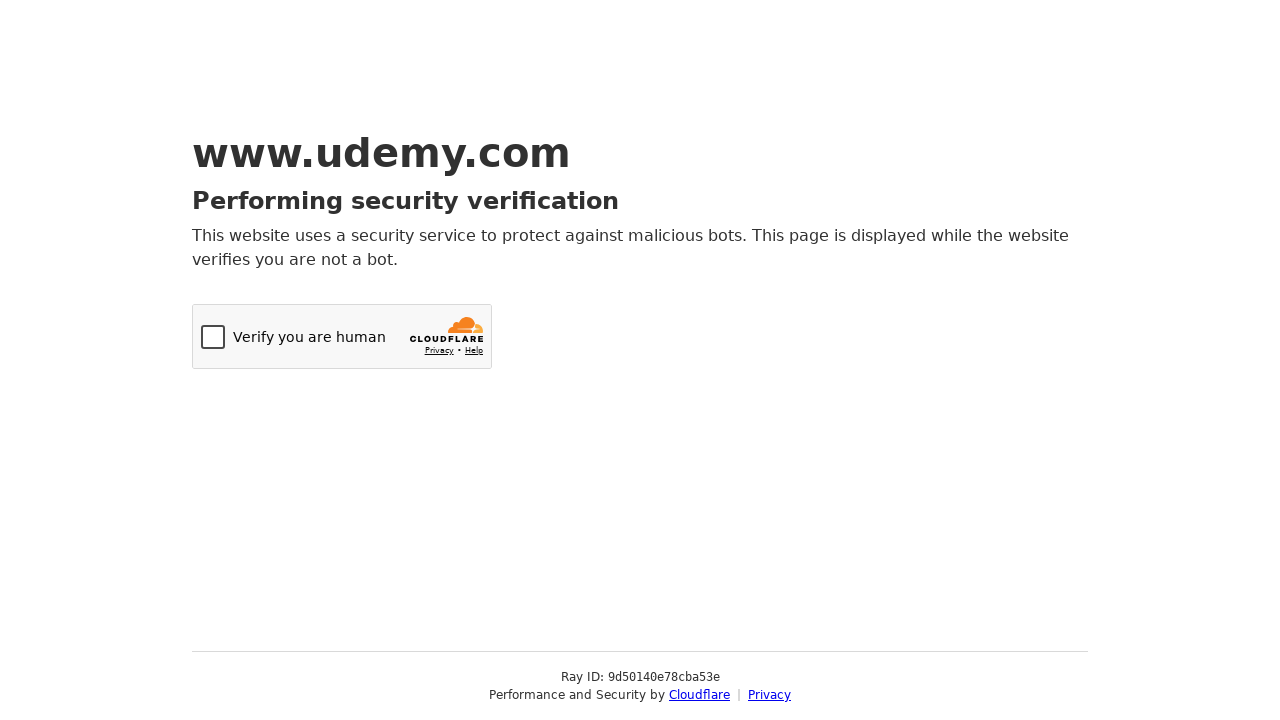

Waited for Udemy homepage to load (DOM content loaded)
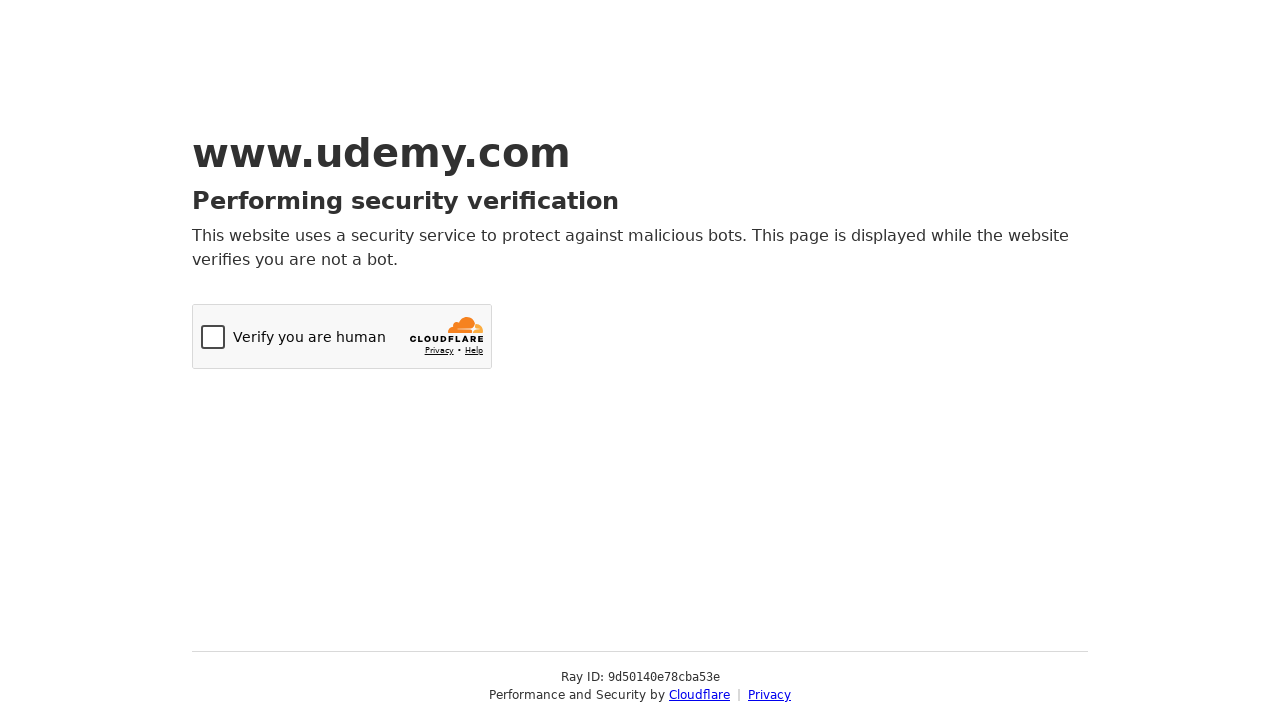

Maximized browser window to 1920x1080
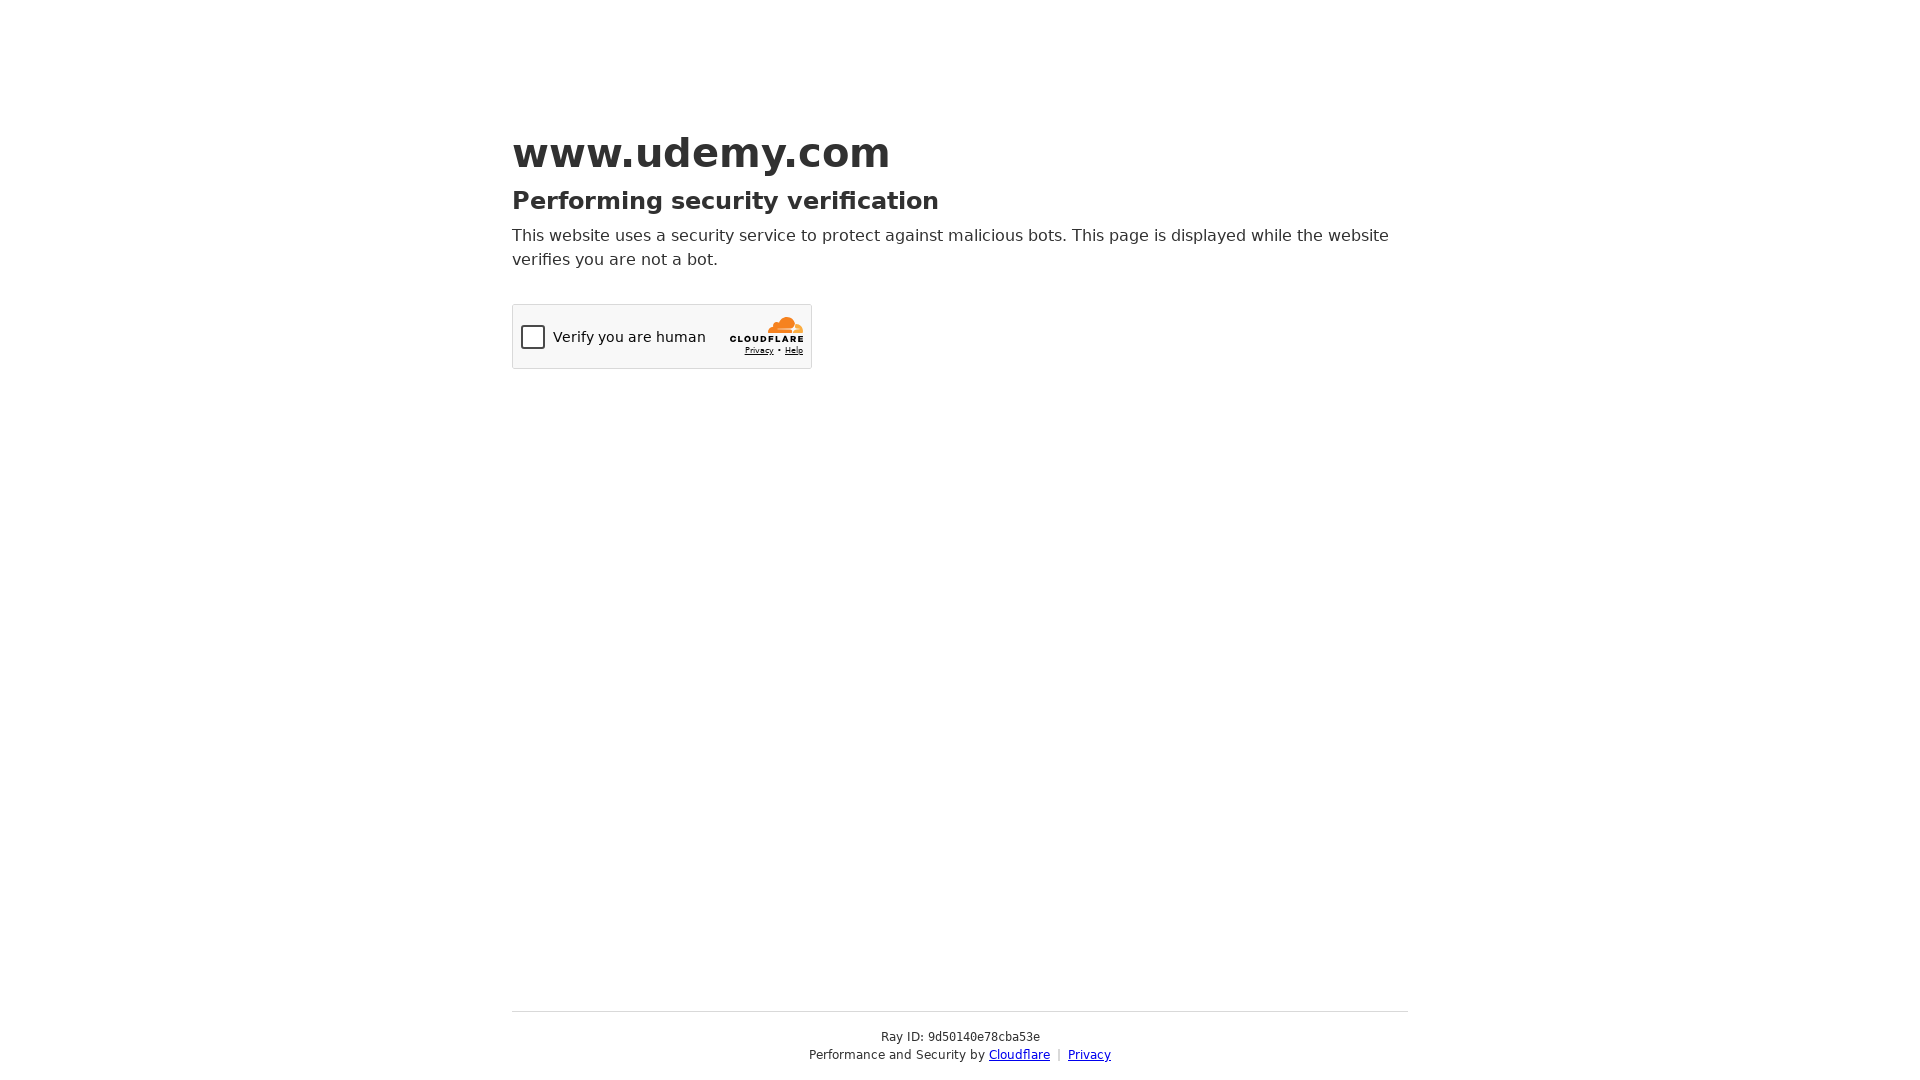

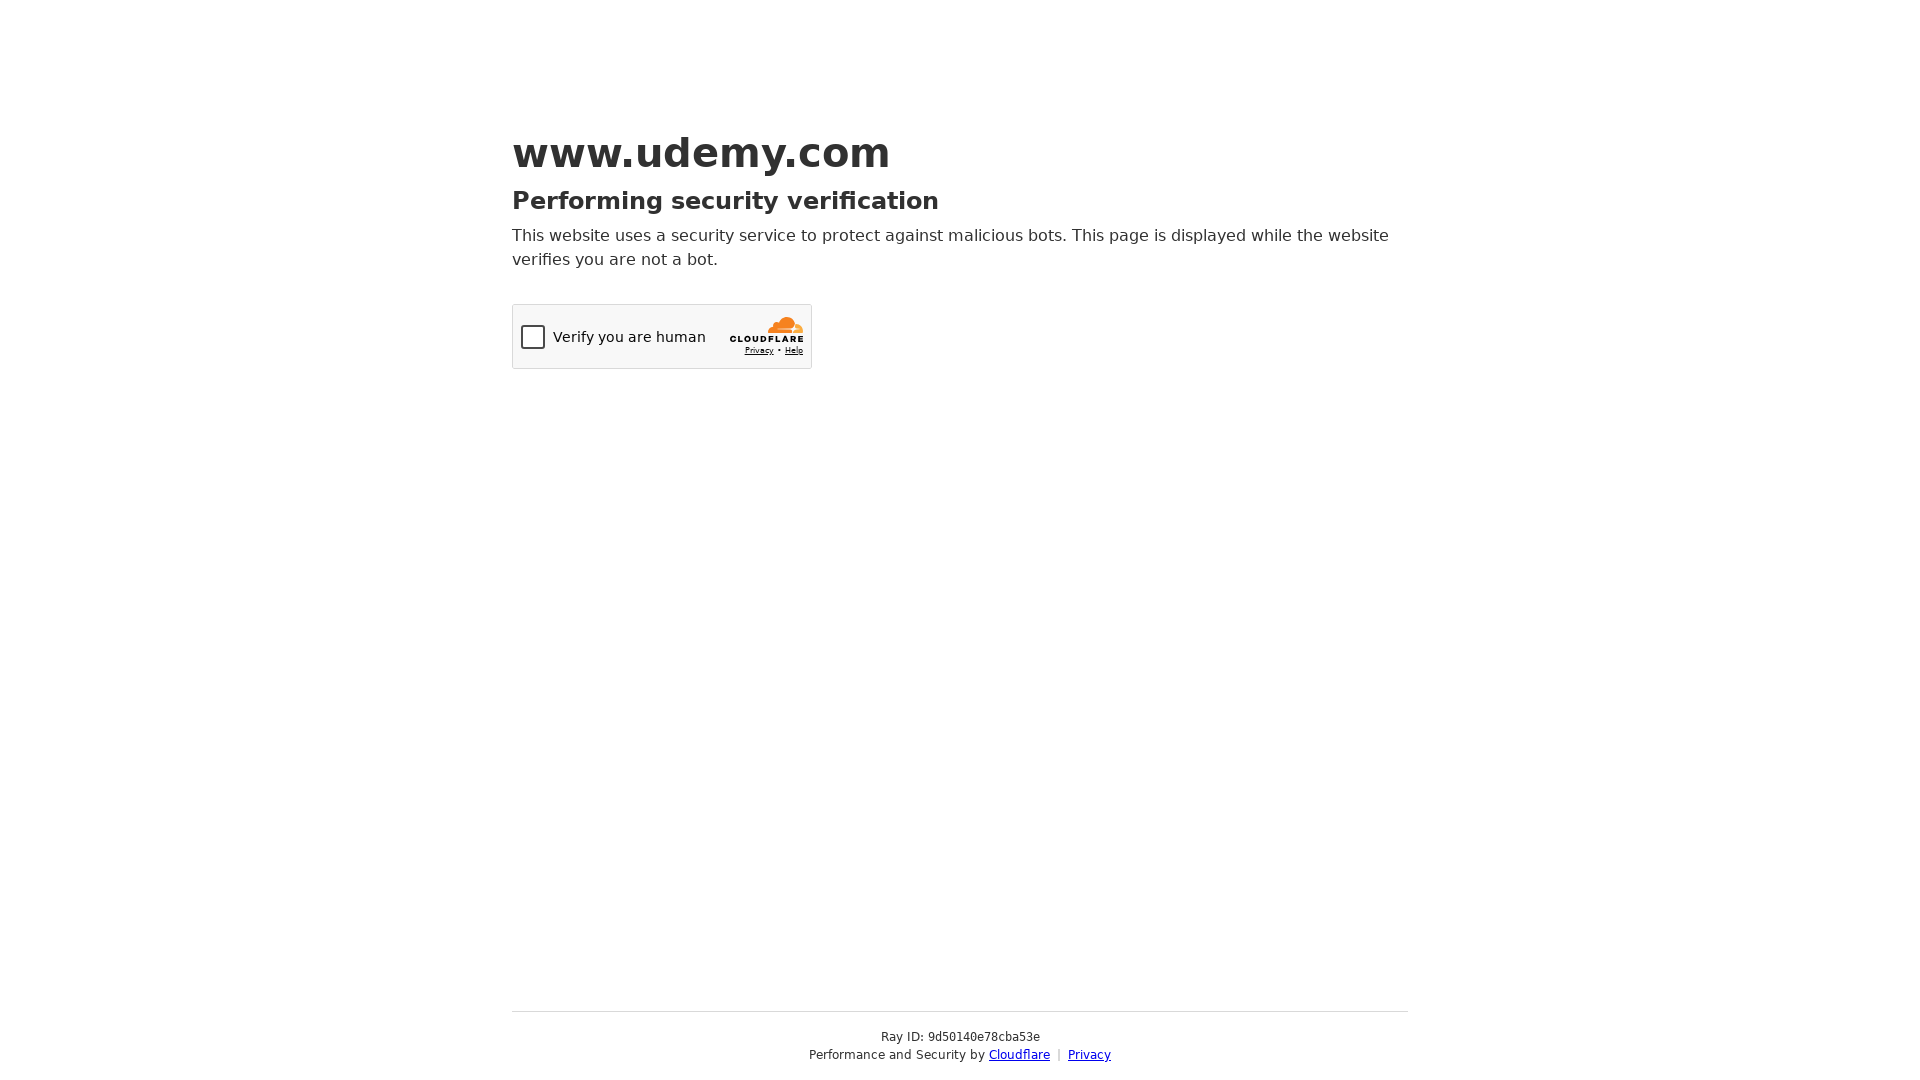